Tests that navigating to #!/ route shows all todos similar to #/ route

Starting URL: https://todomvc.com/examples/typescript-angular/#/

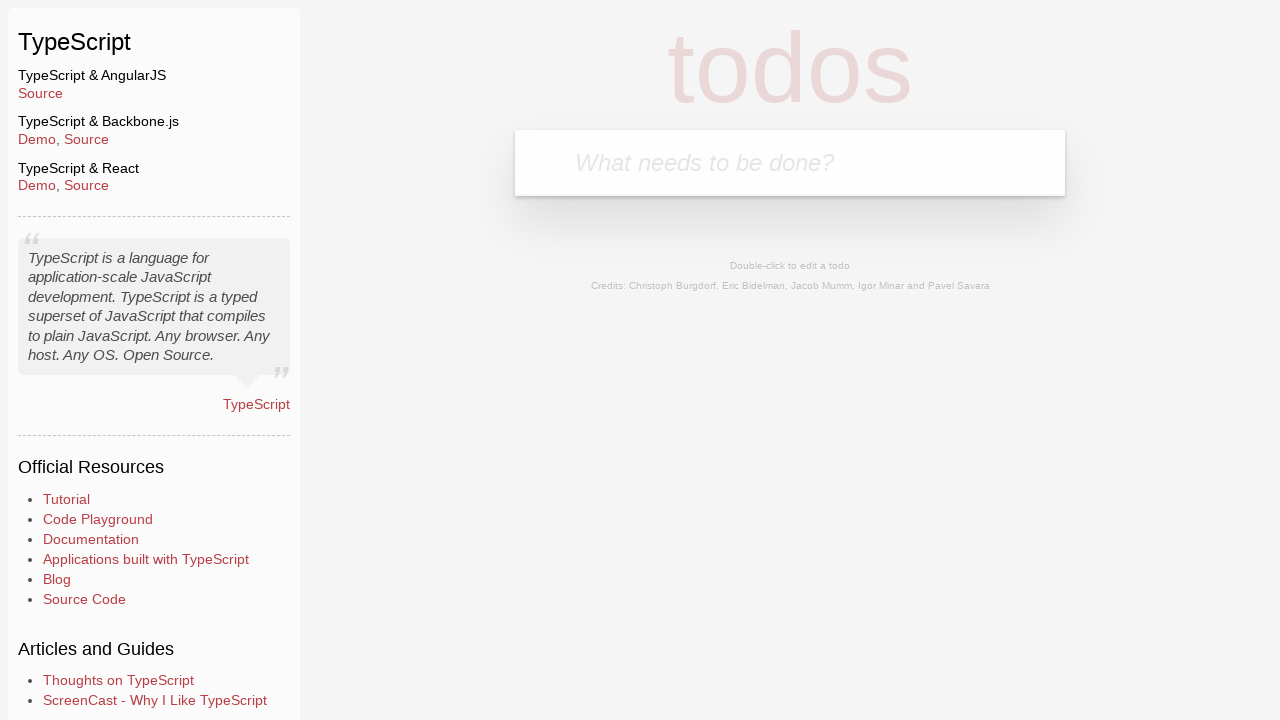

Filled new todo input with 'Example1' on .new-todo
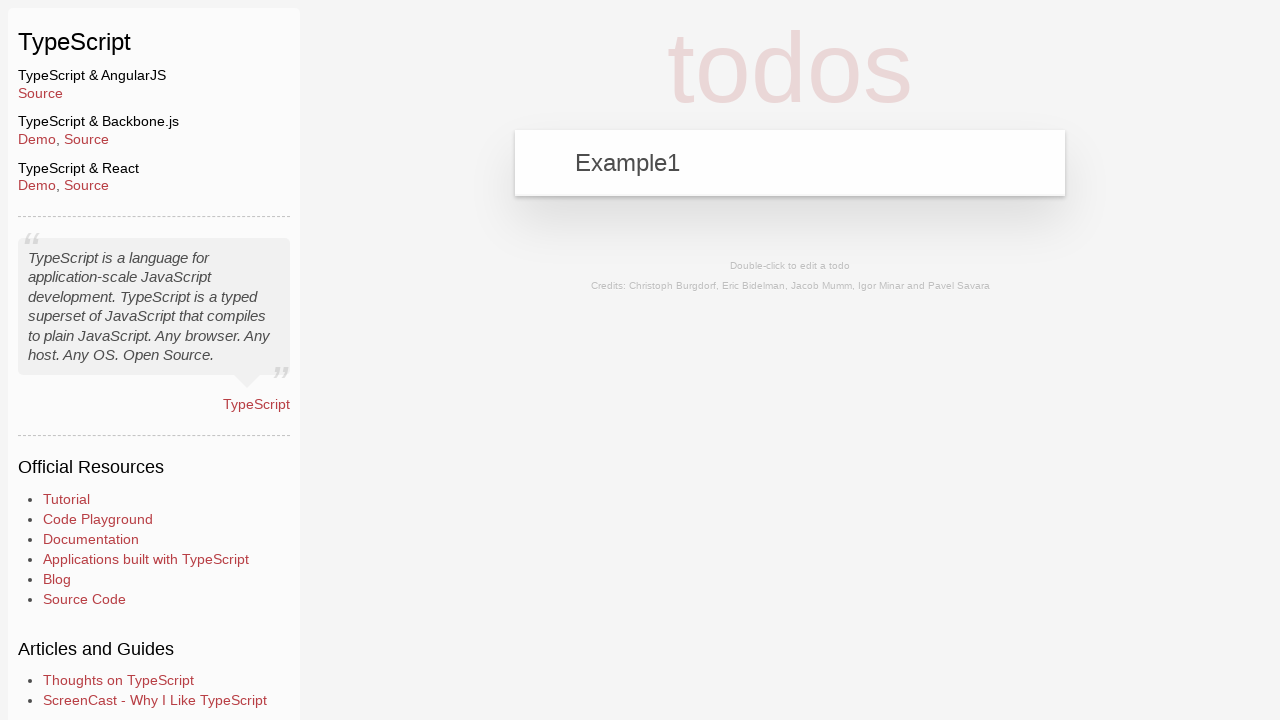

Pressed Enter to add first todo on .new-todo
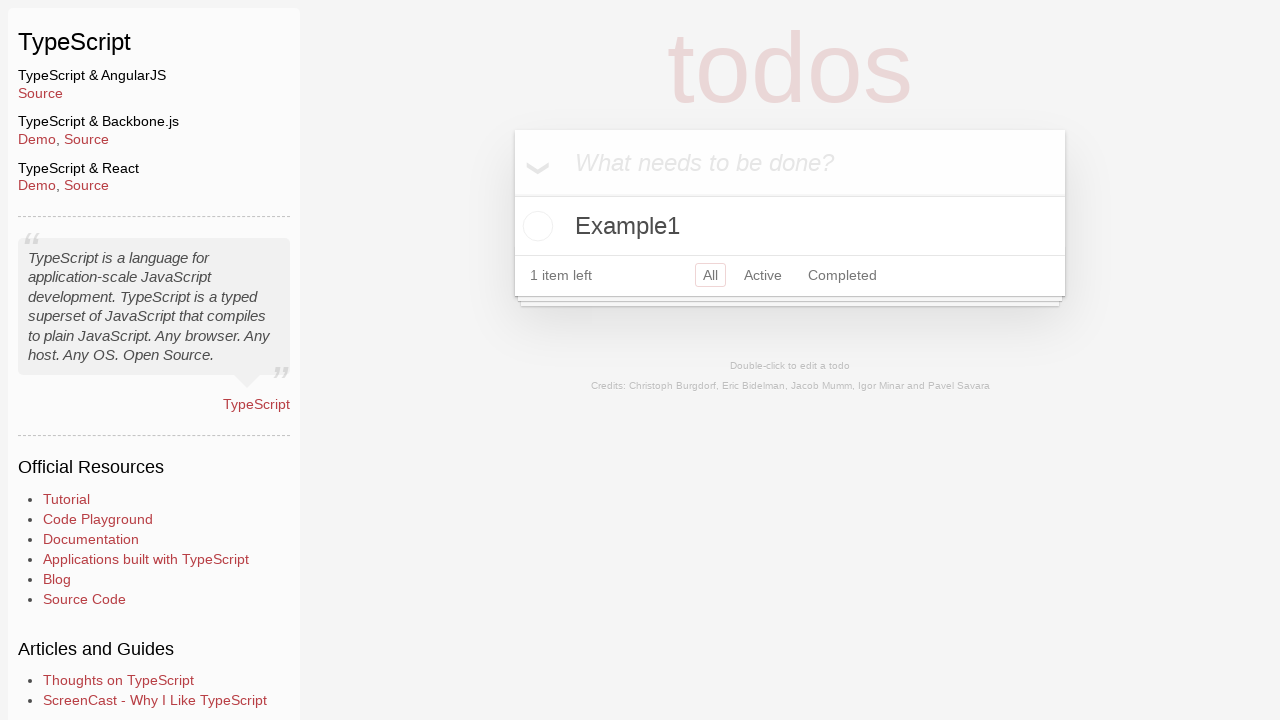

Filled new todo input with 'Example2' on .new-todo
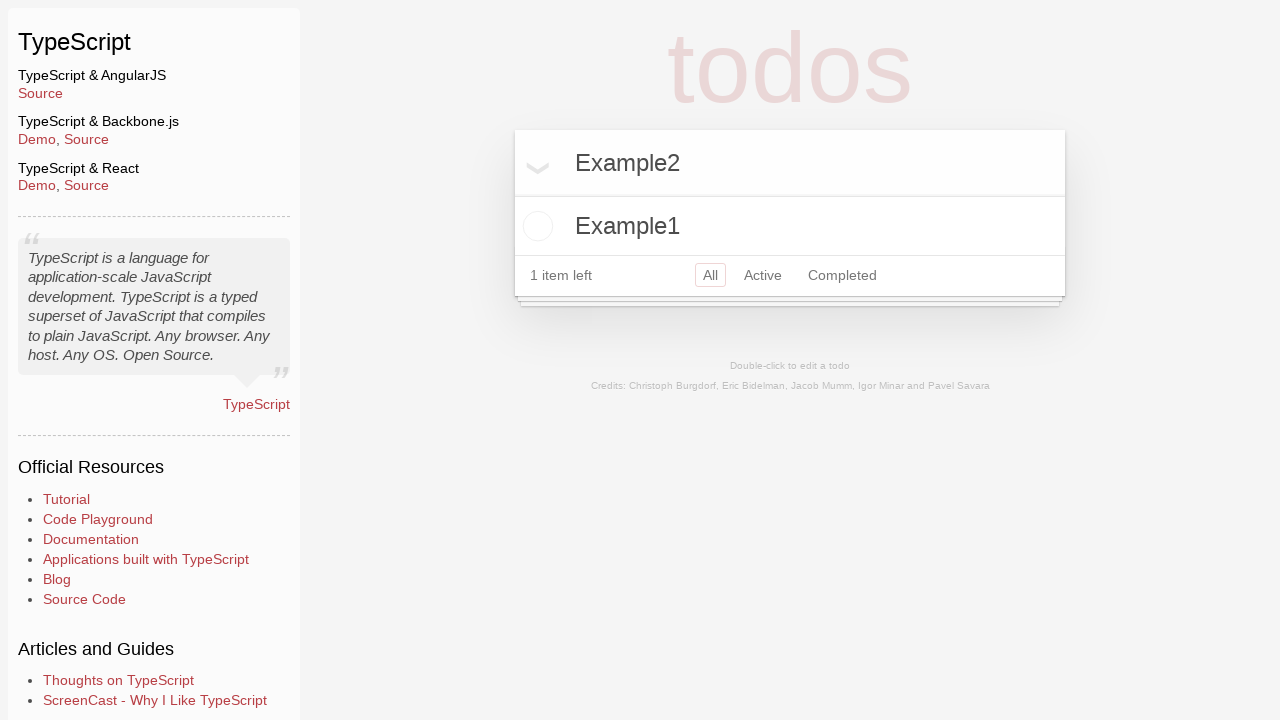

Pressed Enter to add second todo on .new-todo
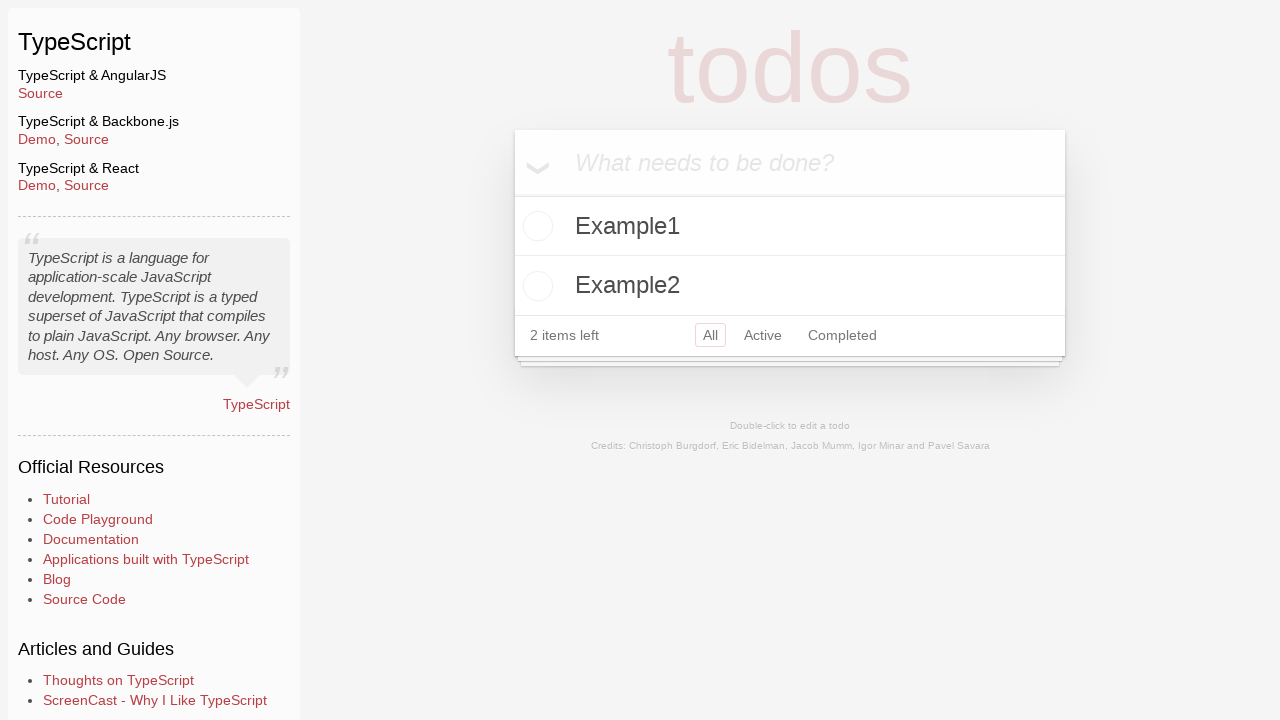

Marked Example2 todo as completed at (535, 286) on xpath=//label[contains(text(), 'Example2')]/preceding-sibling::input[@type='chec
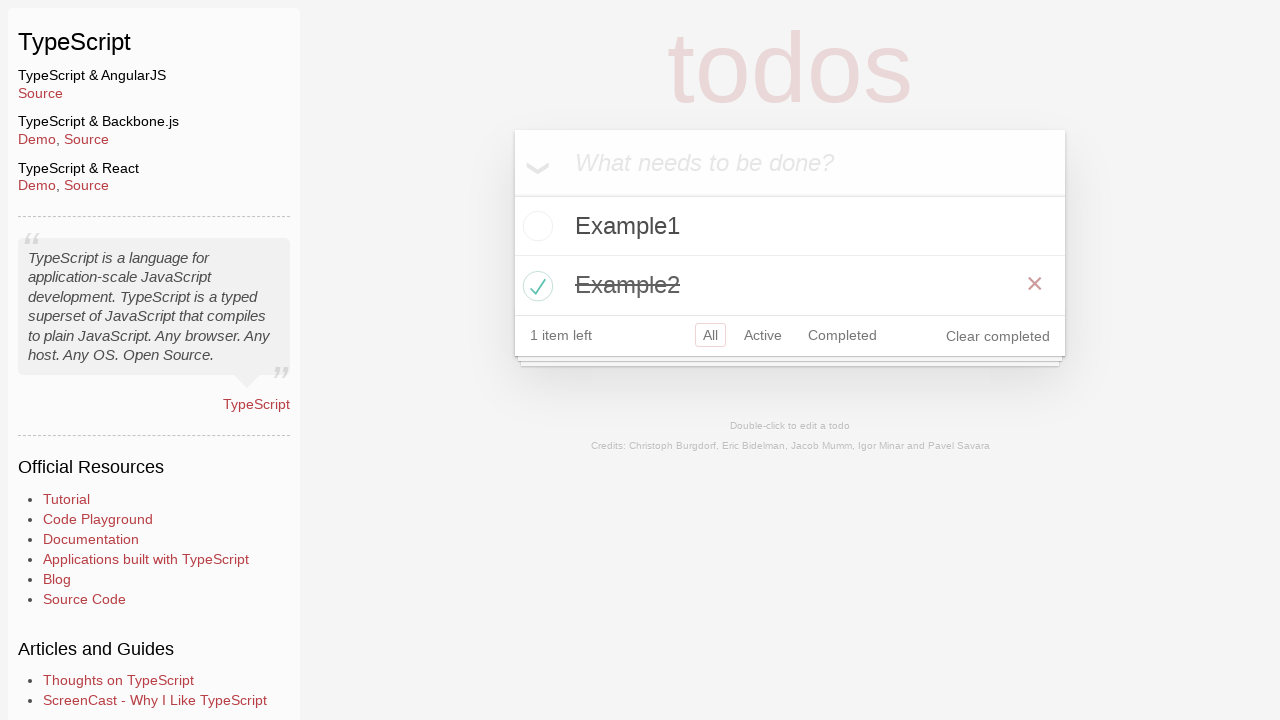

Navigated to #!/ route
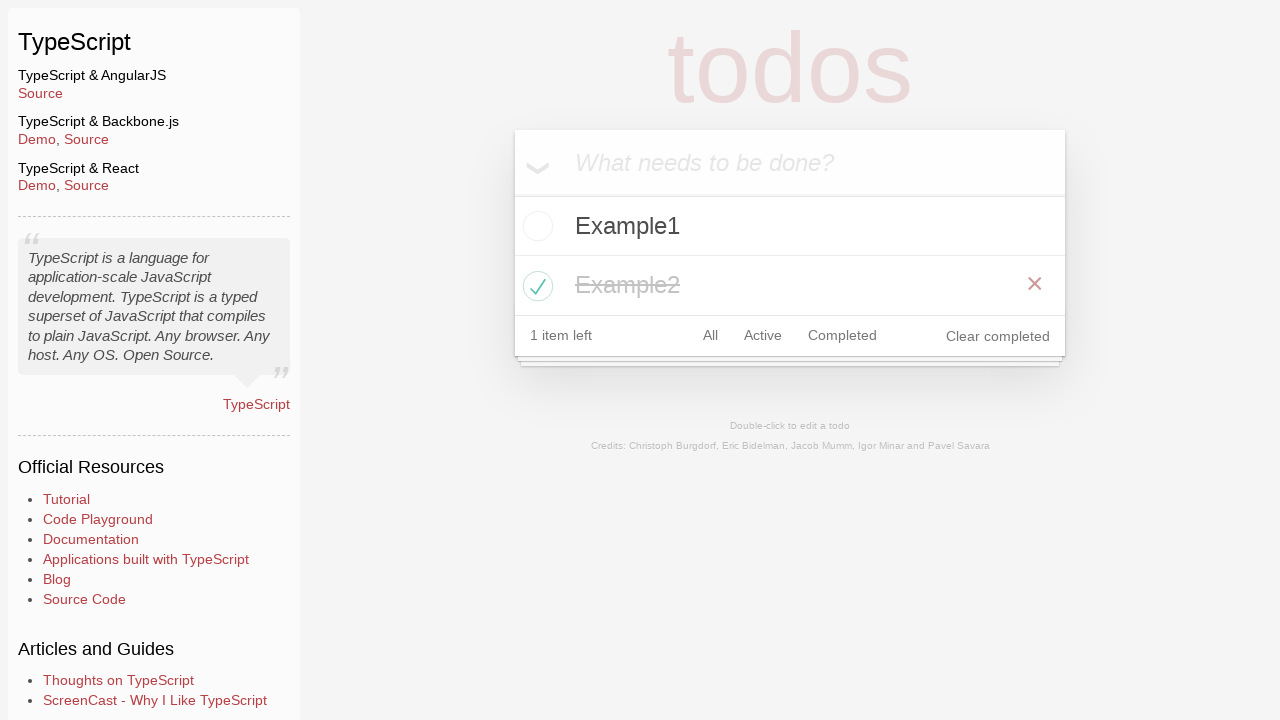

Verified Example1 todo is visible
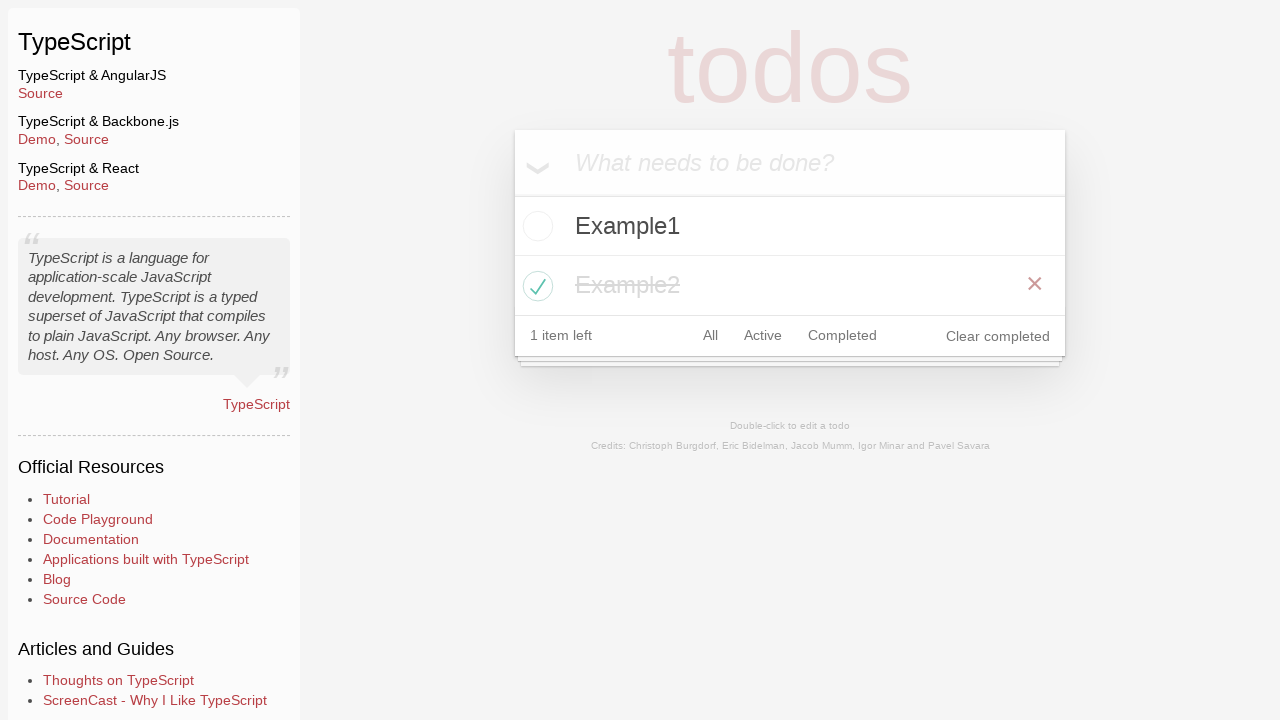

Verified Example2 todo is visible
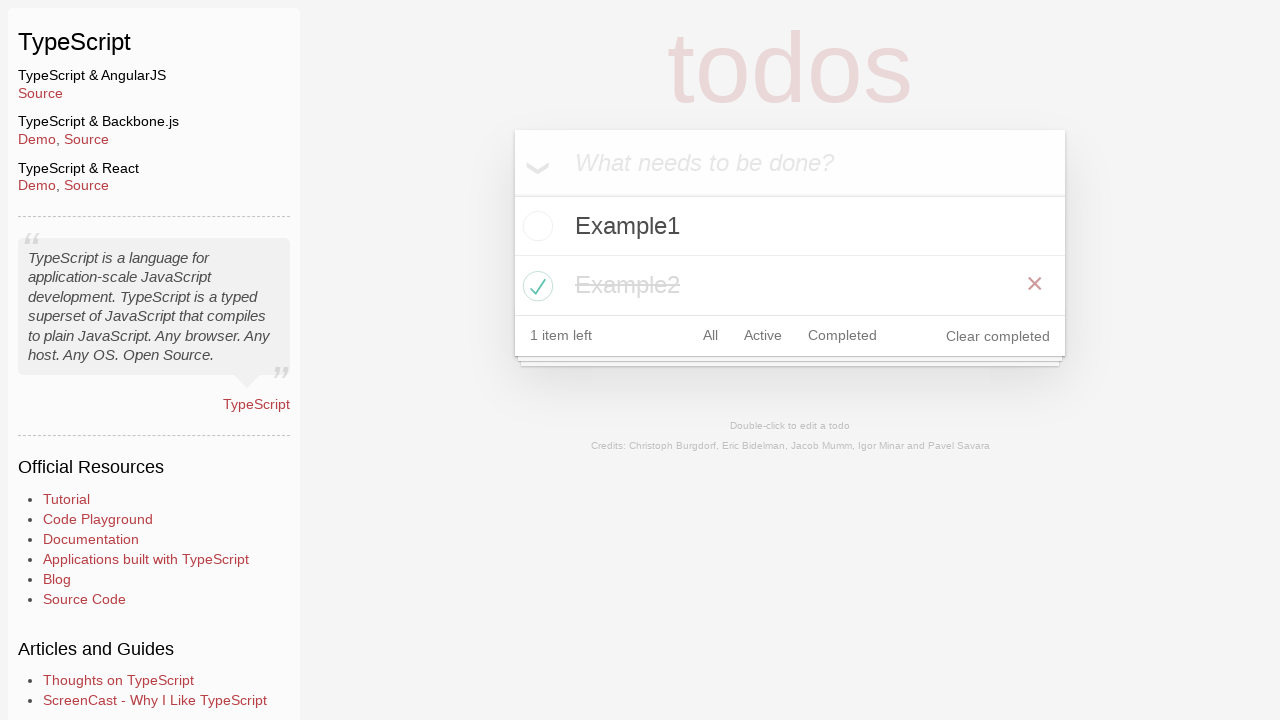

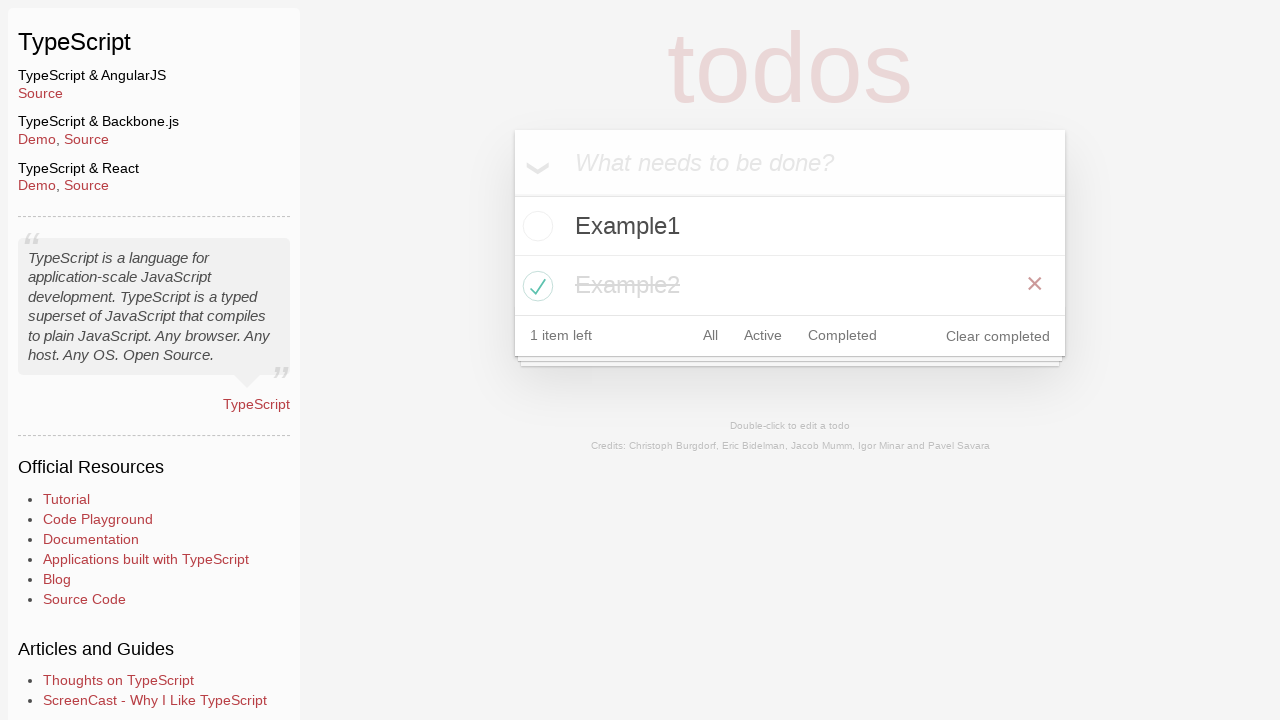